Tests window handling by clicking on Help and Privacy links on Google signup page, then switching between opened windows to find the Google Account Help page

Starting URL: https://accounts.google.com/signup/v2/webcreateaccount?service=mail&continue=https%3A%2F%2Fmail.google.com%2Fmail%2Fu%2F0%2F&biz=false&flowName=GlifWebSignIn&flowEntry=SignUp

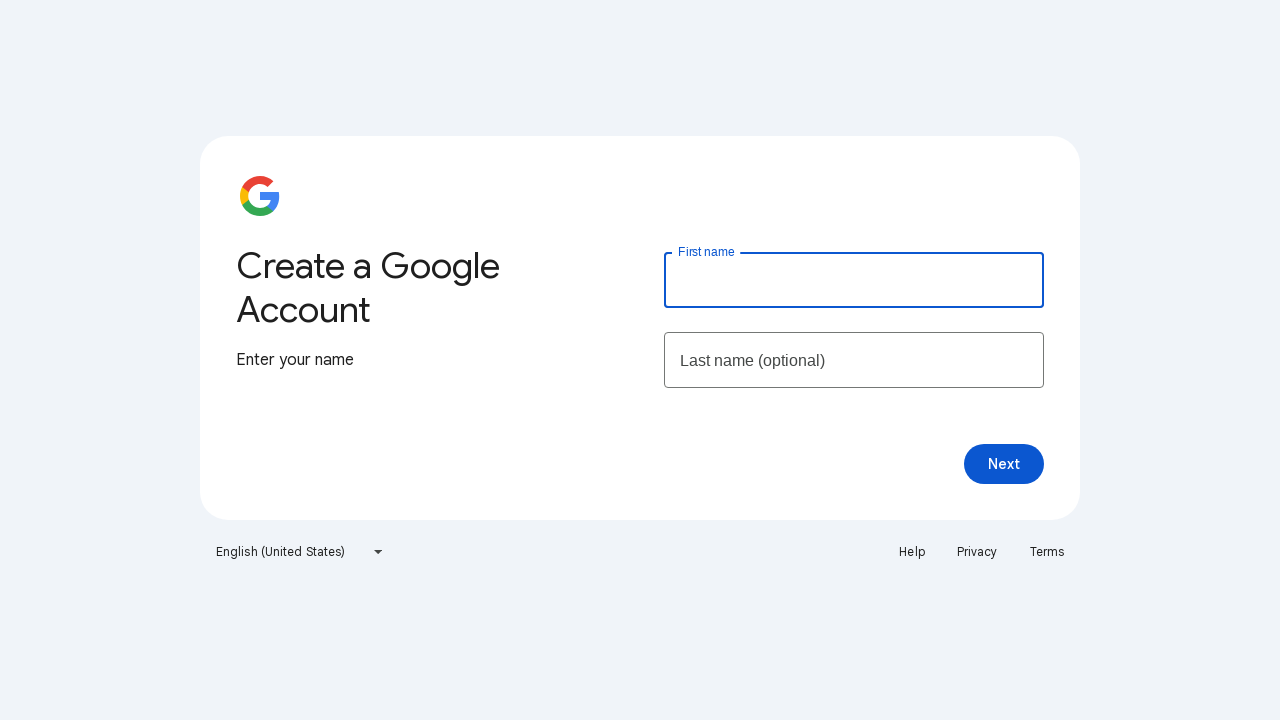

Clicked Help link to open new window at (912, 552) on a:text('Help')
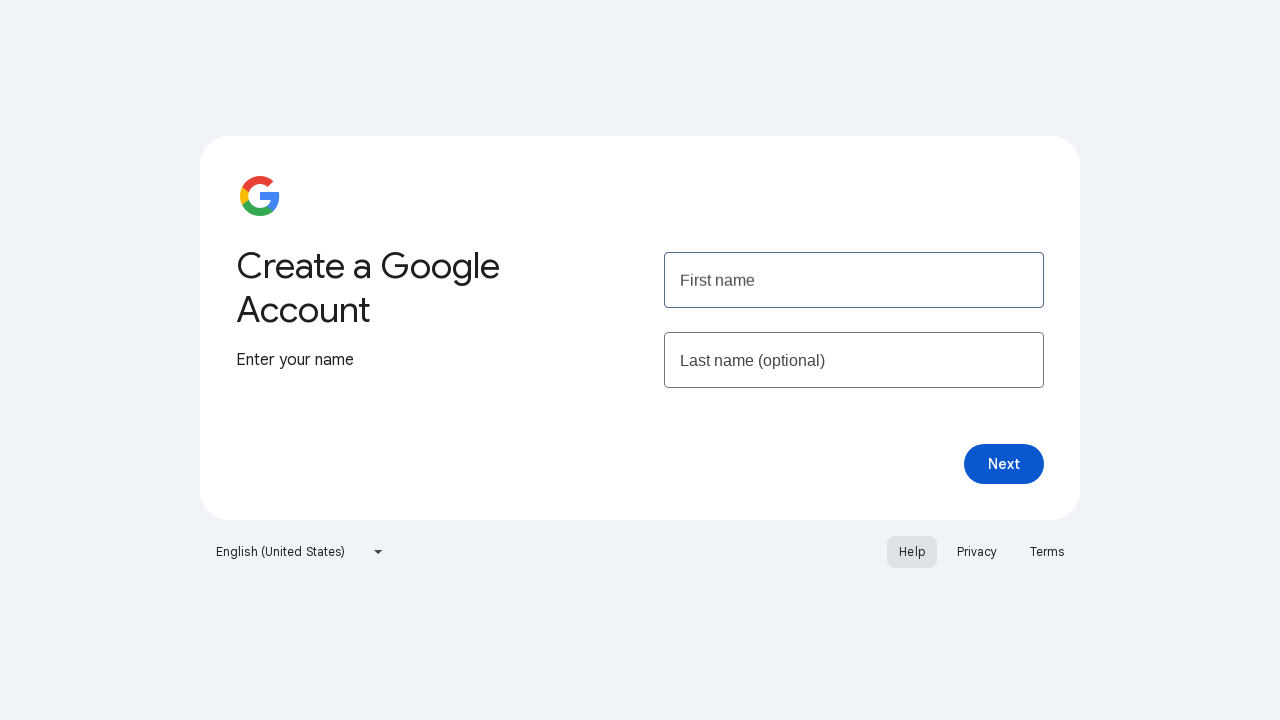

Clicked Privacy link to open another window at (977, 552) on a:text('Privacy')
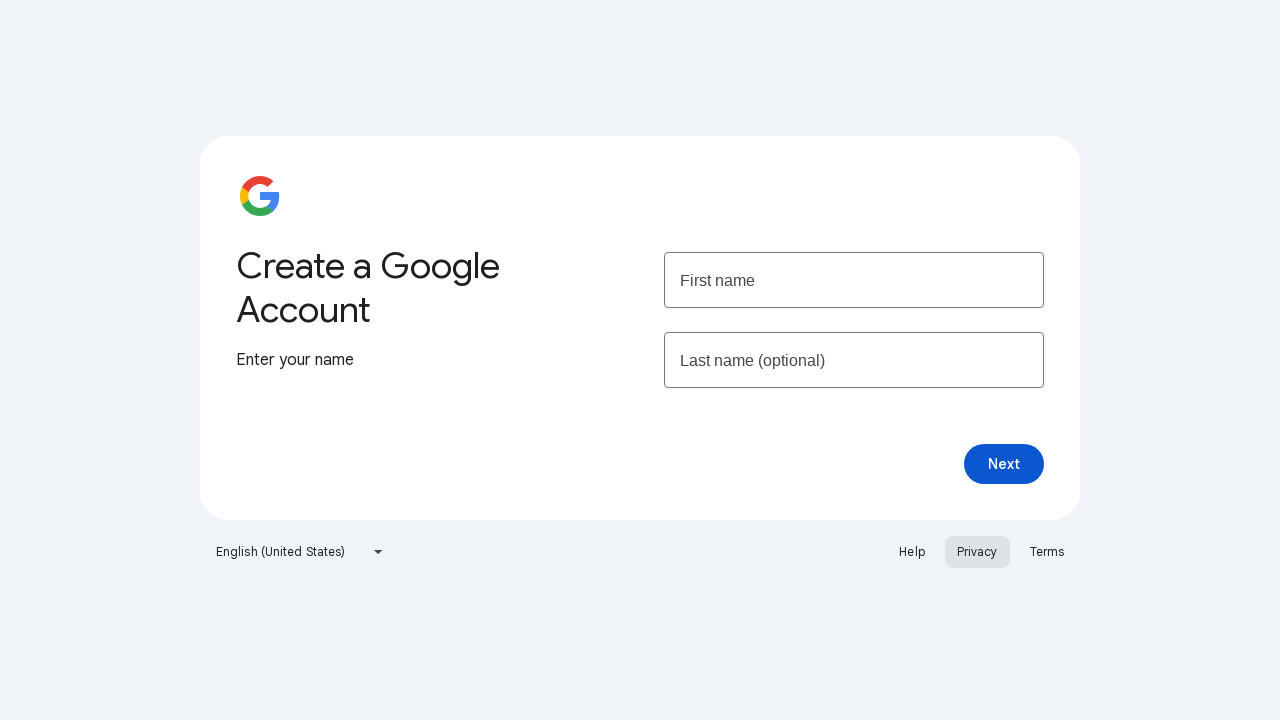

Retrieved all open pages/tabs from context
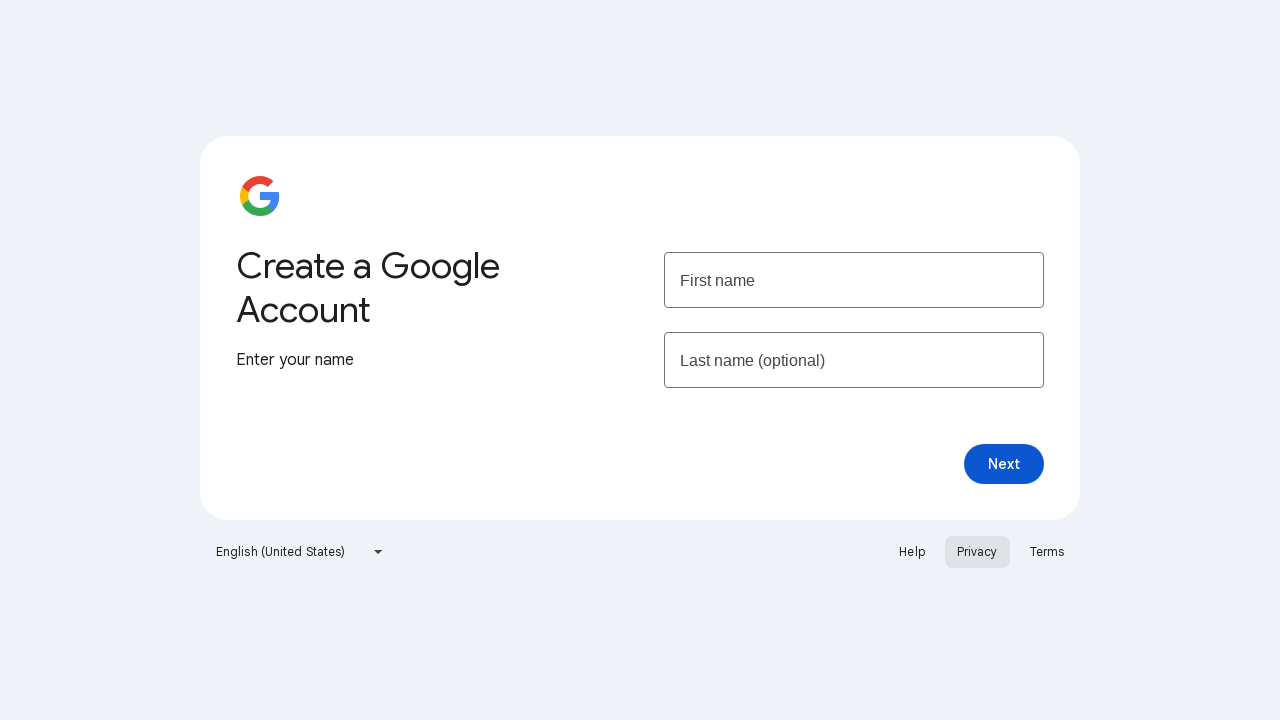

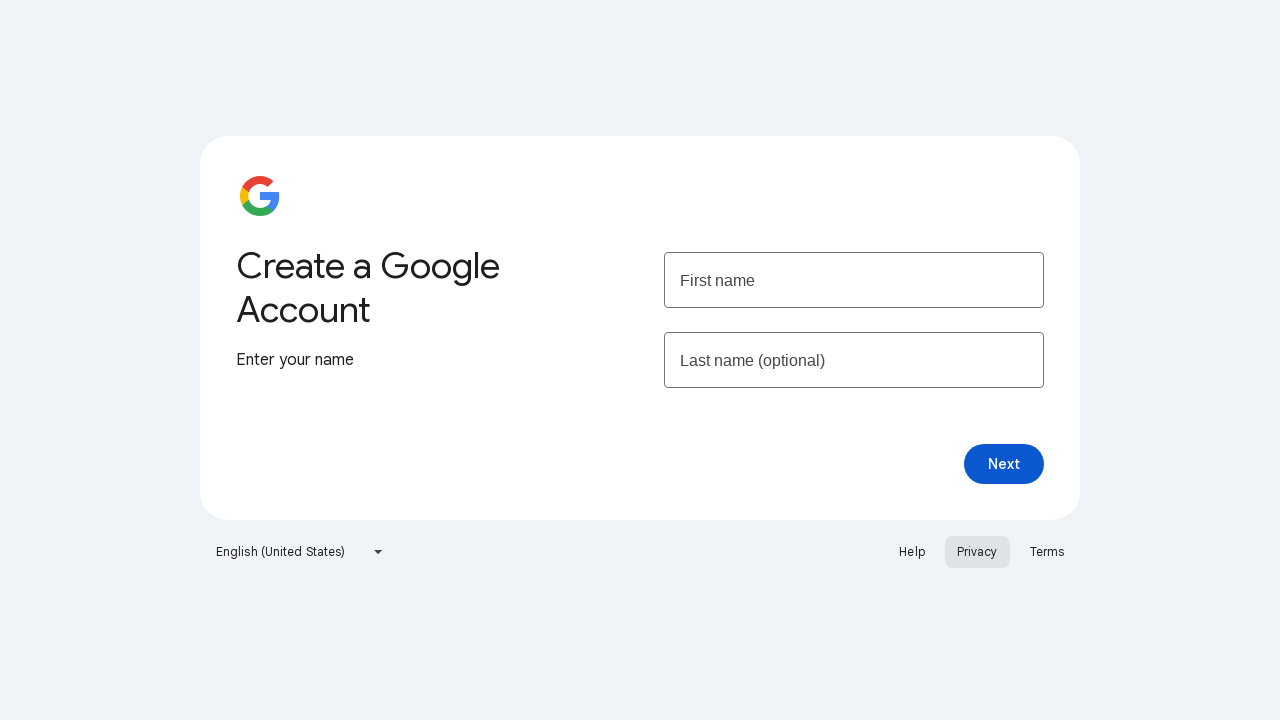